Tests selecting a dropdown option using the value attribute

Starting URL: http://the-internet.herokuapp.com/

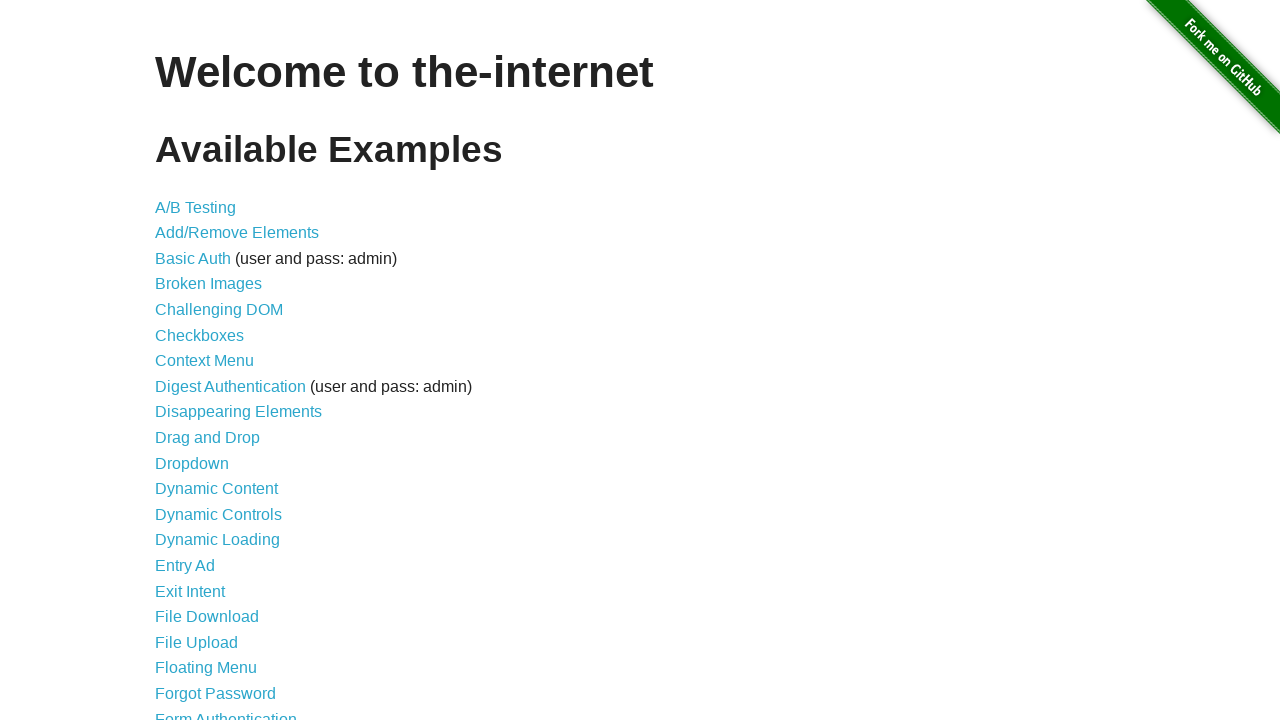

Clicked on Dropdown link at (192, 463) on xpath=//a[text()='Dropdown']
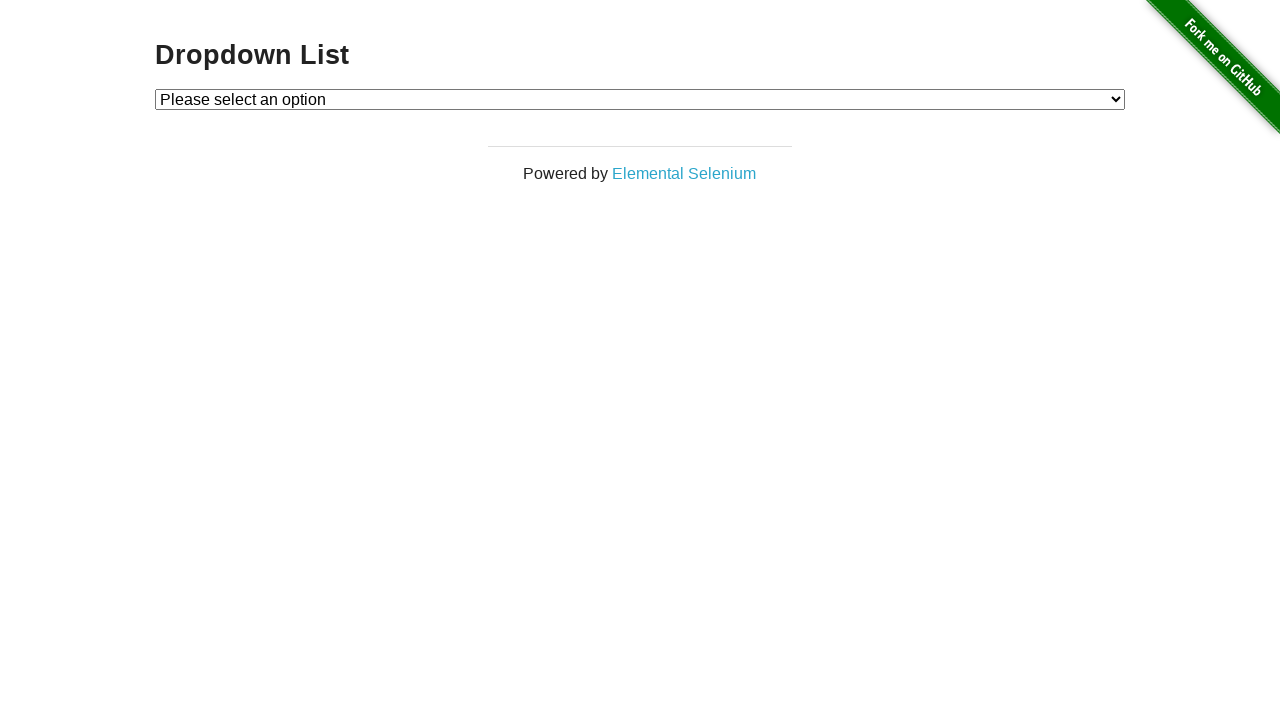

Selected dropdown option with value '1' on #dropdown
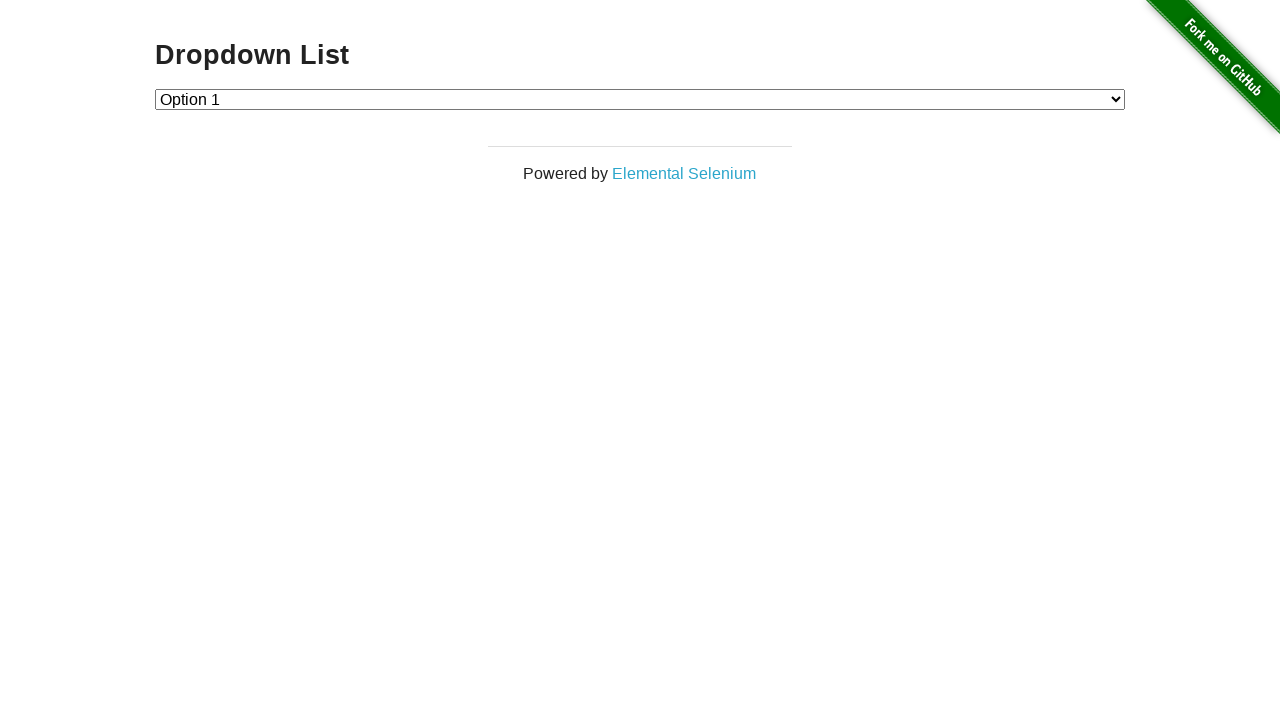

Retrieved selected dropdown option text
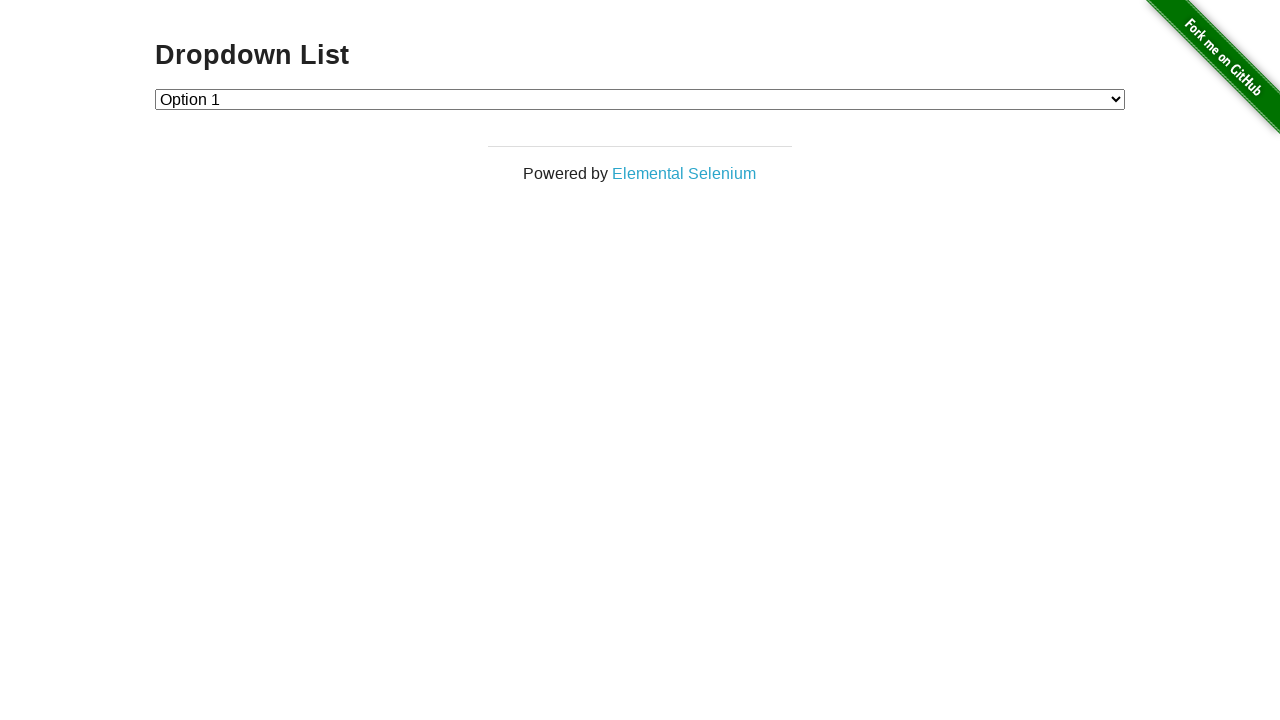

Verified selected dropdown option is 'Option 1'
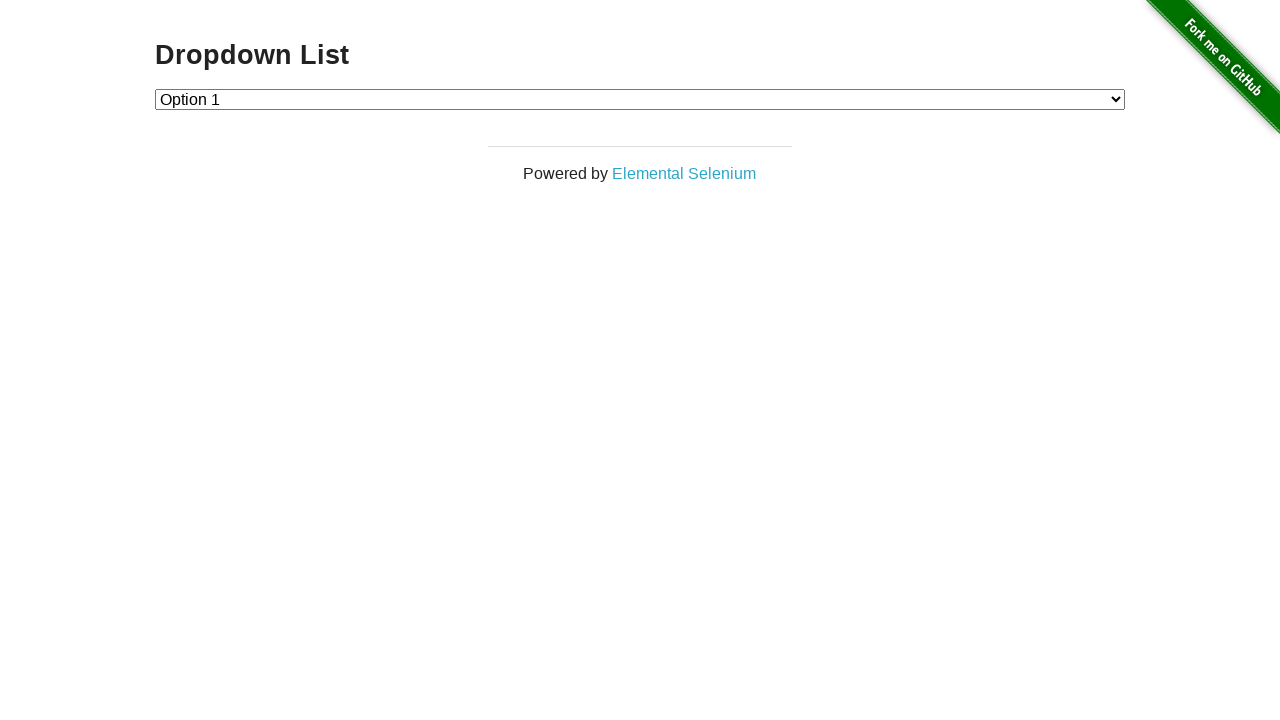

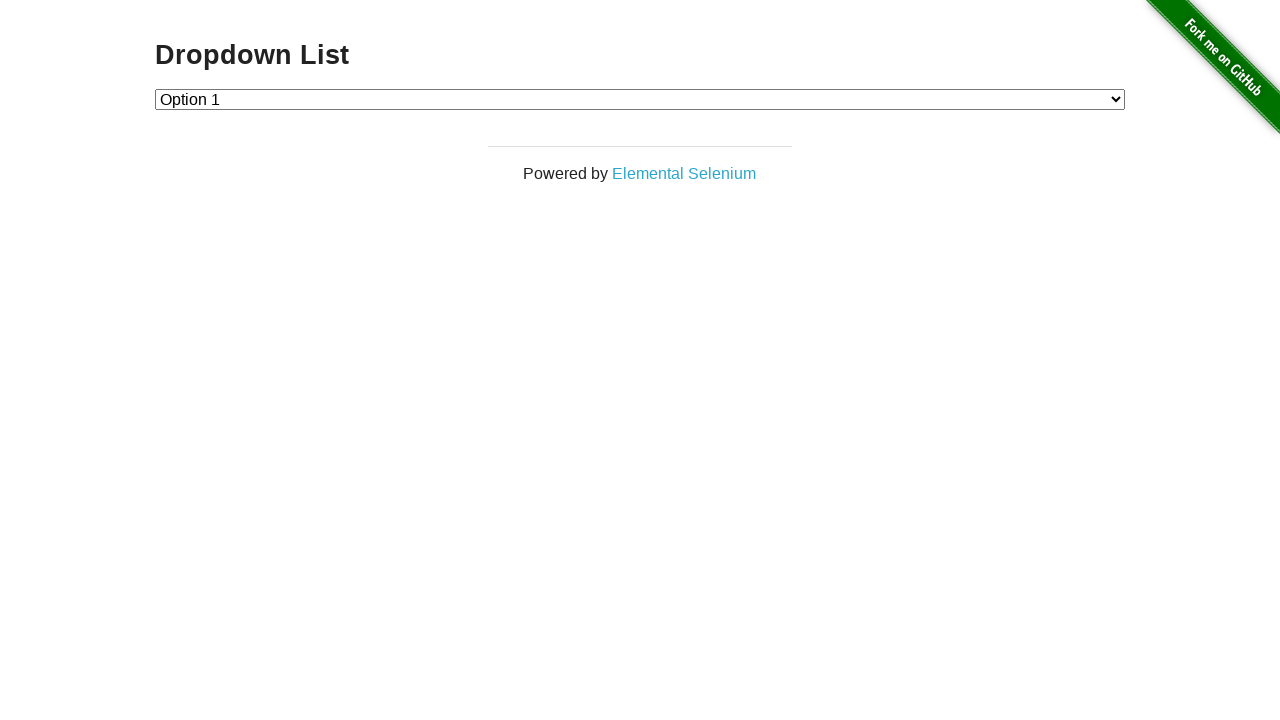